Tests dynamic loading page by clicking start button and waiting for "Hello World!" text to appear after loading completes

Starting URL: https://automationfc.github.io/dynamic-loading/

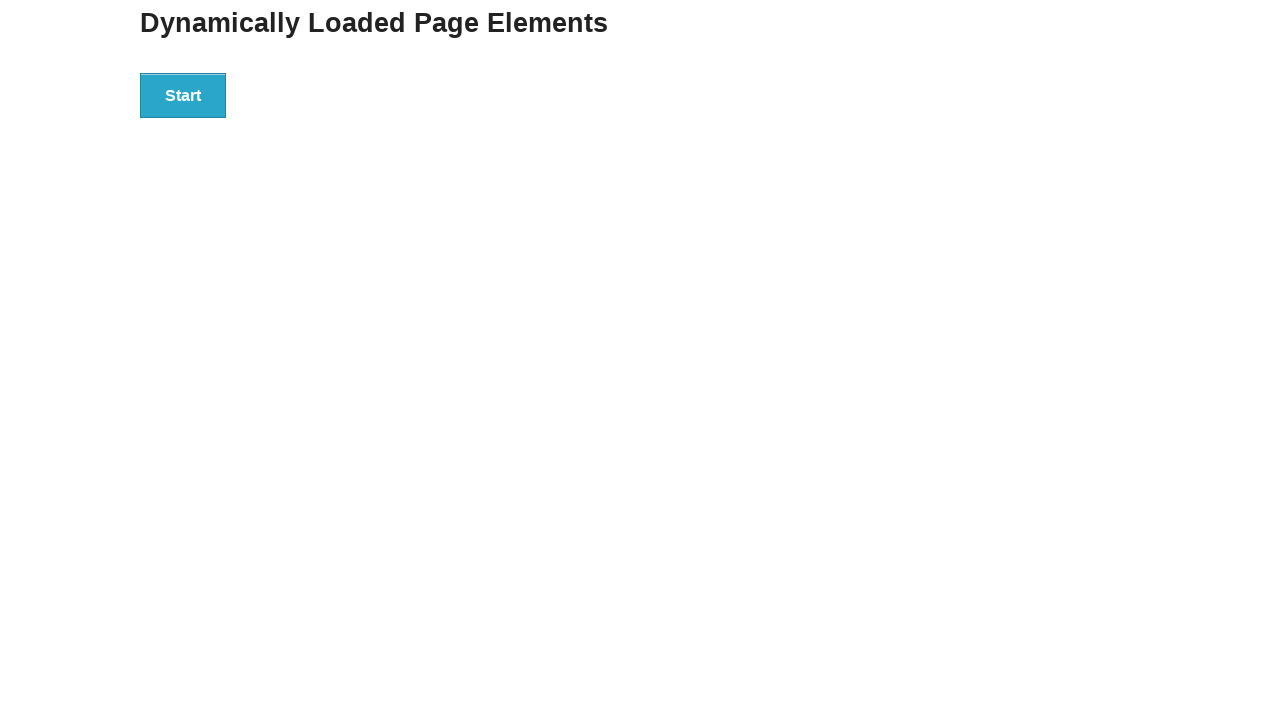

Clicked start button to begin dynamic loading at (183, 95) on xpath=//div[@id='start']/button
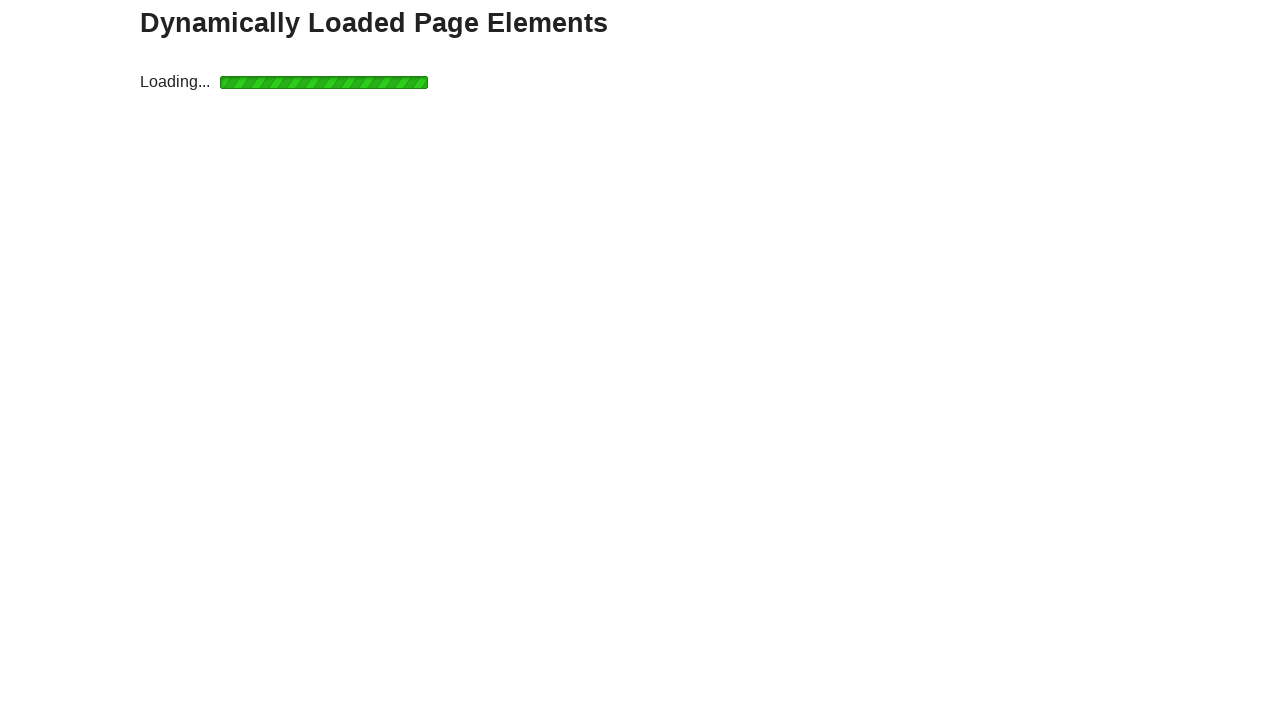

Loading spinner disappeared, indicating loading completed
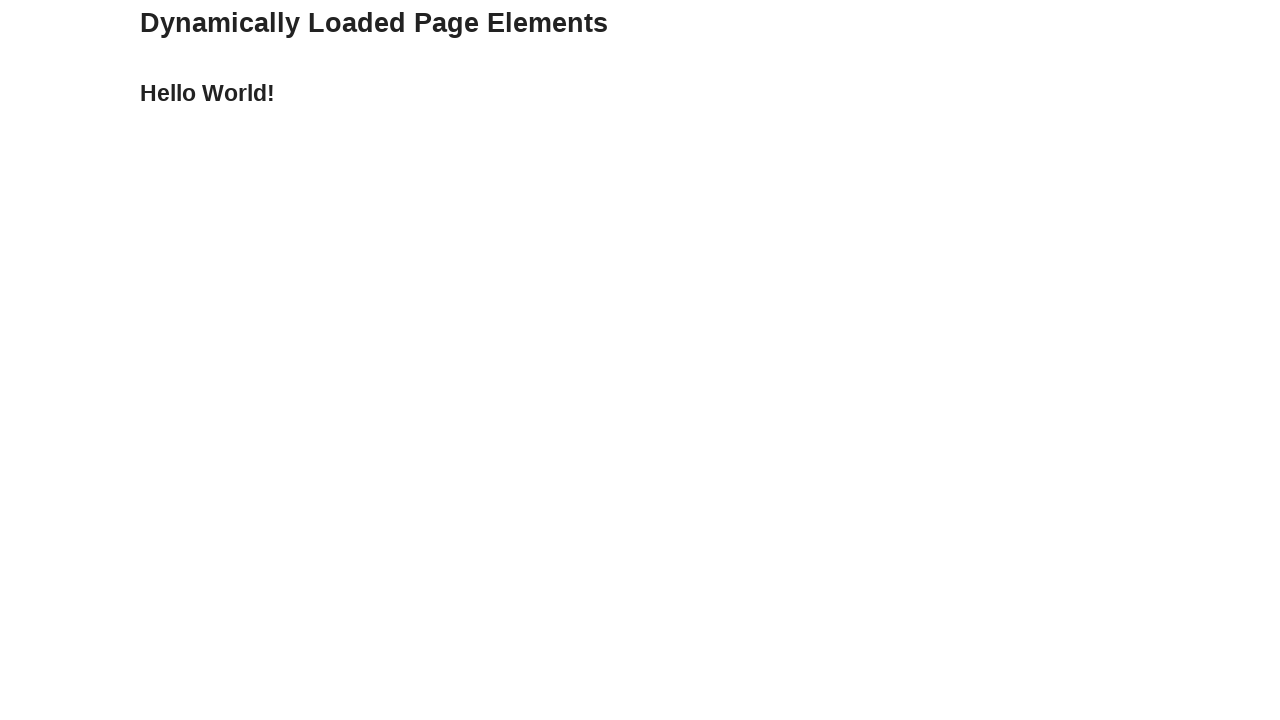

Hello World! text appeared after loading completed
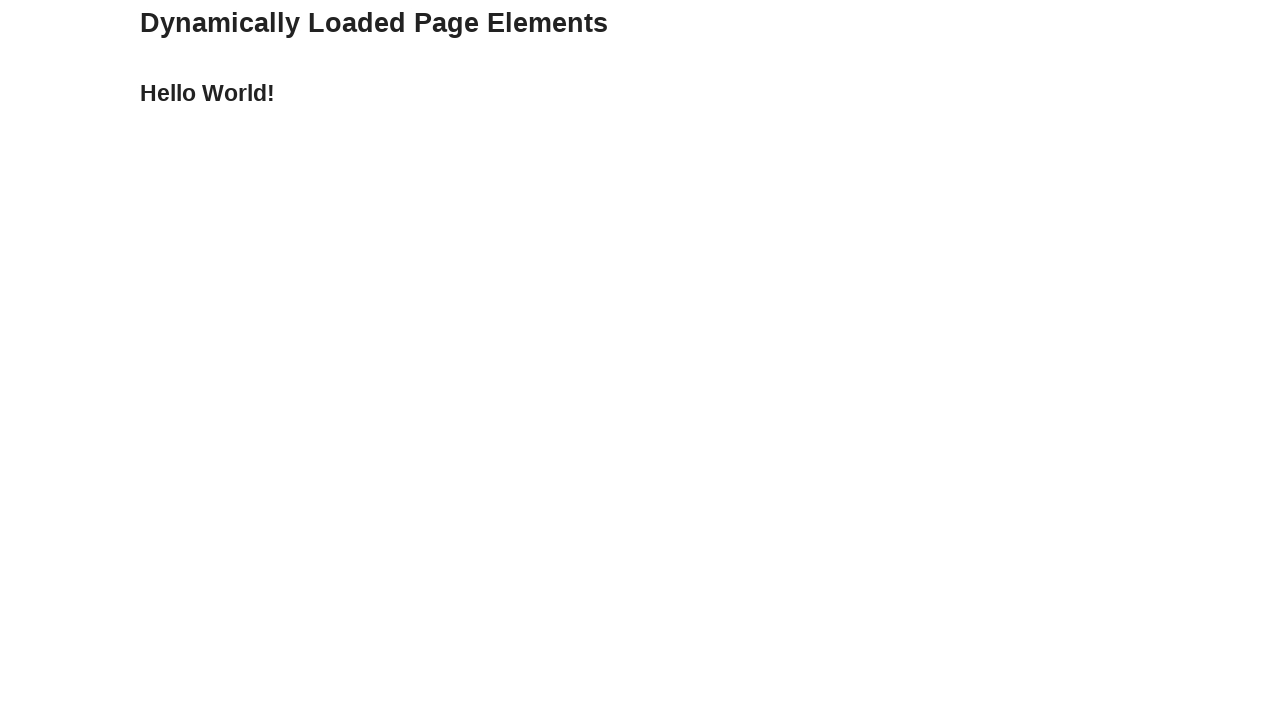

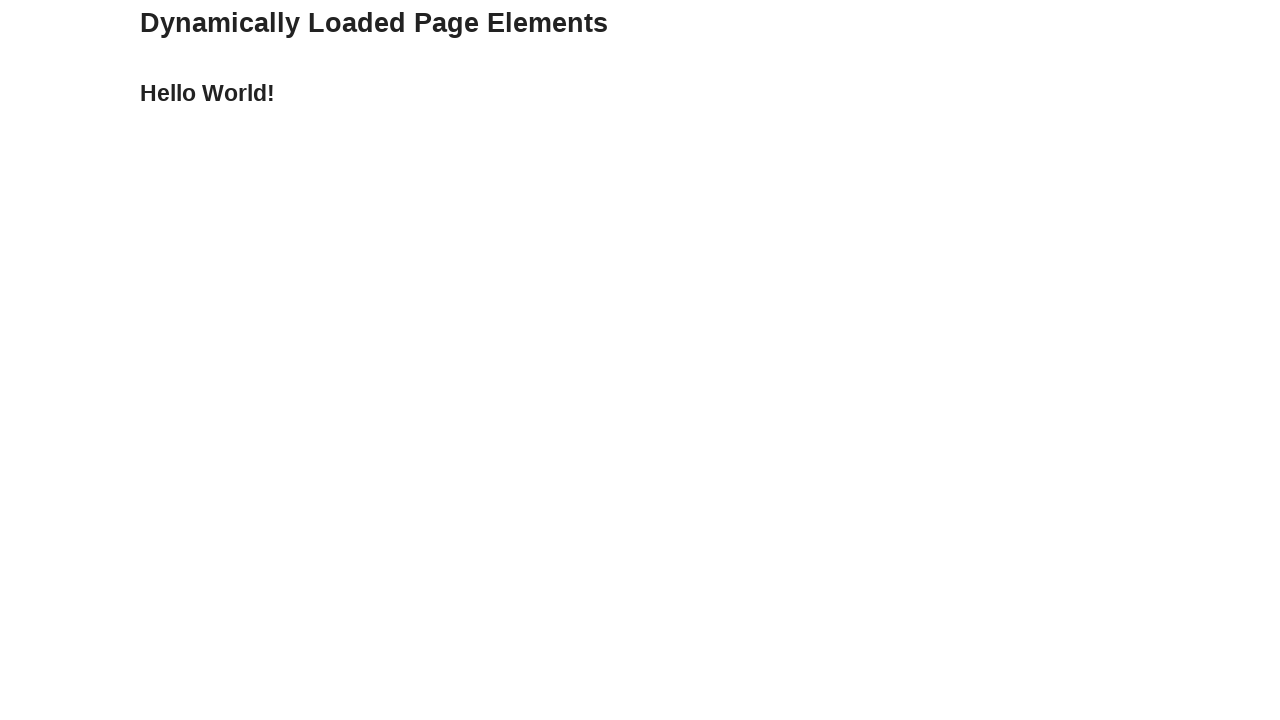